Navigates to a website and interacts with a dynamic dropdown menu by hovering over "Selenium Practice" and clicking on "Basic Controls"

Starting URL: https://www.hyrtutorials.com

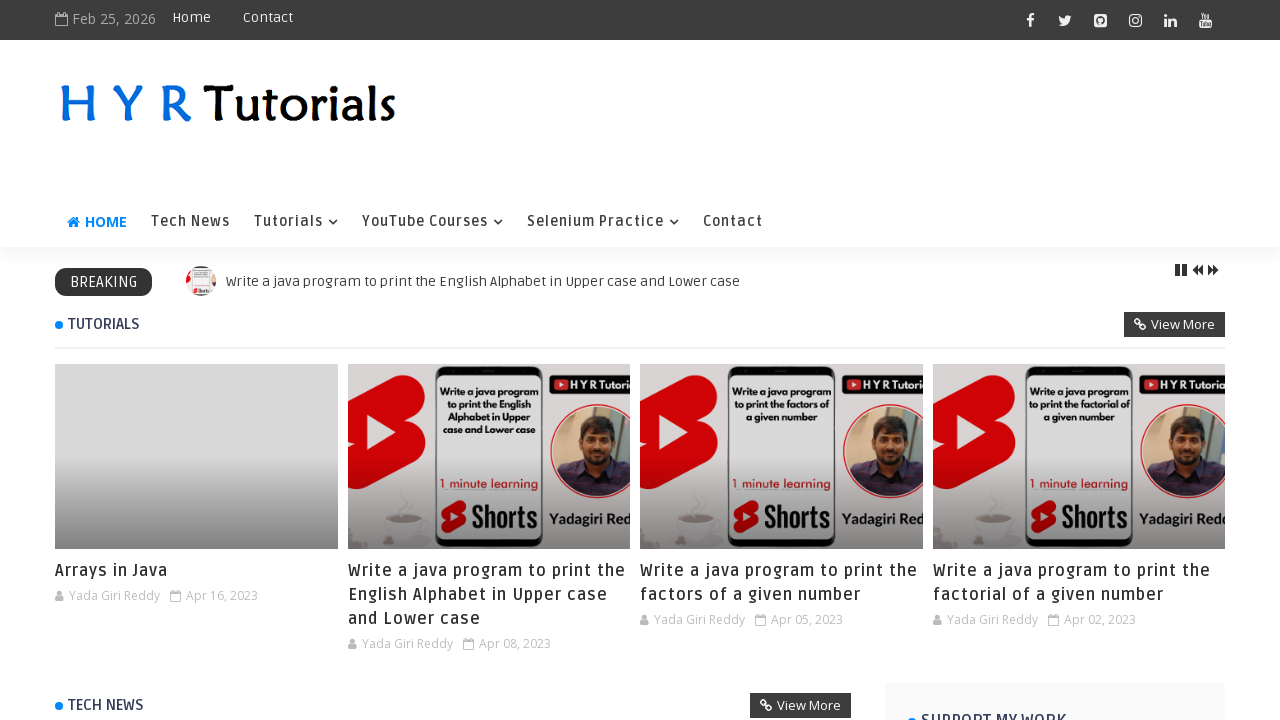

Hovered over 'Selenium Practice' menu item to reveal dropdown at (603, 222) on a:text('Selenium Practice')
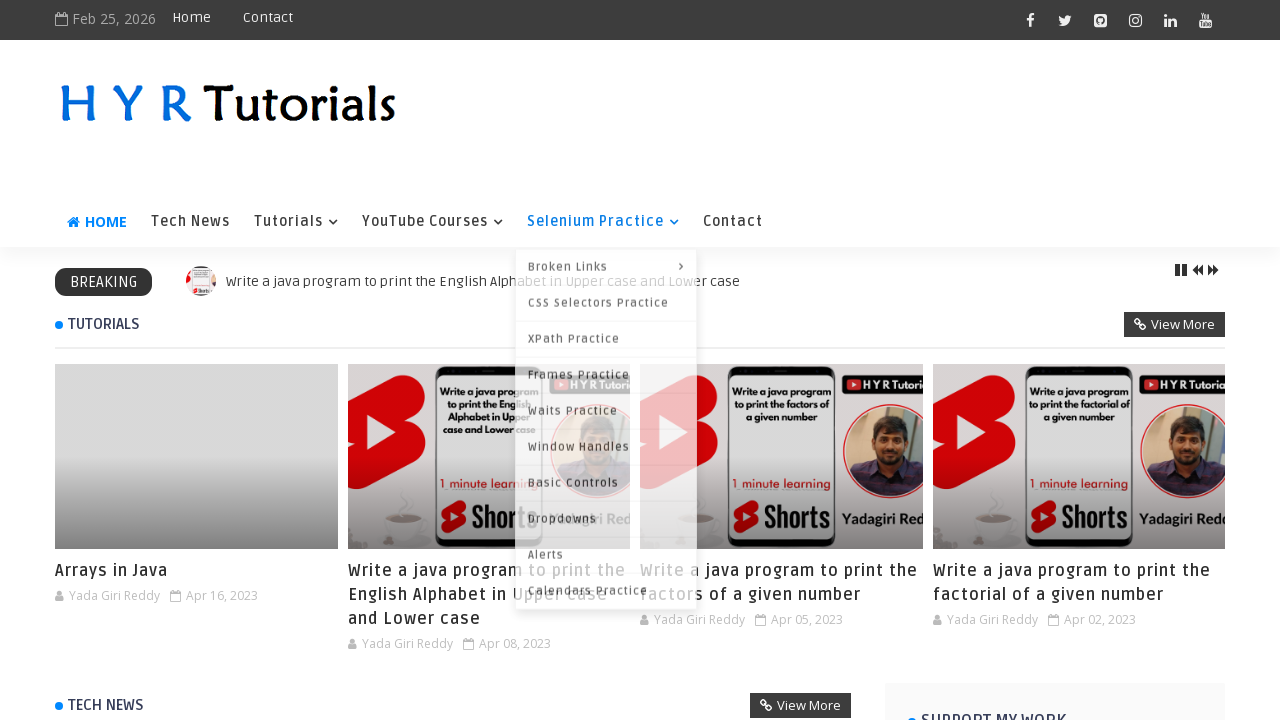

Clicked on 'Basic Controls' from the dropdown menu at (606, 480) on a:text('Basic Controls')
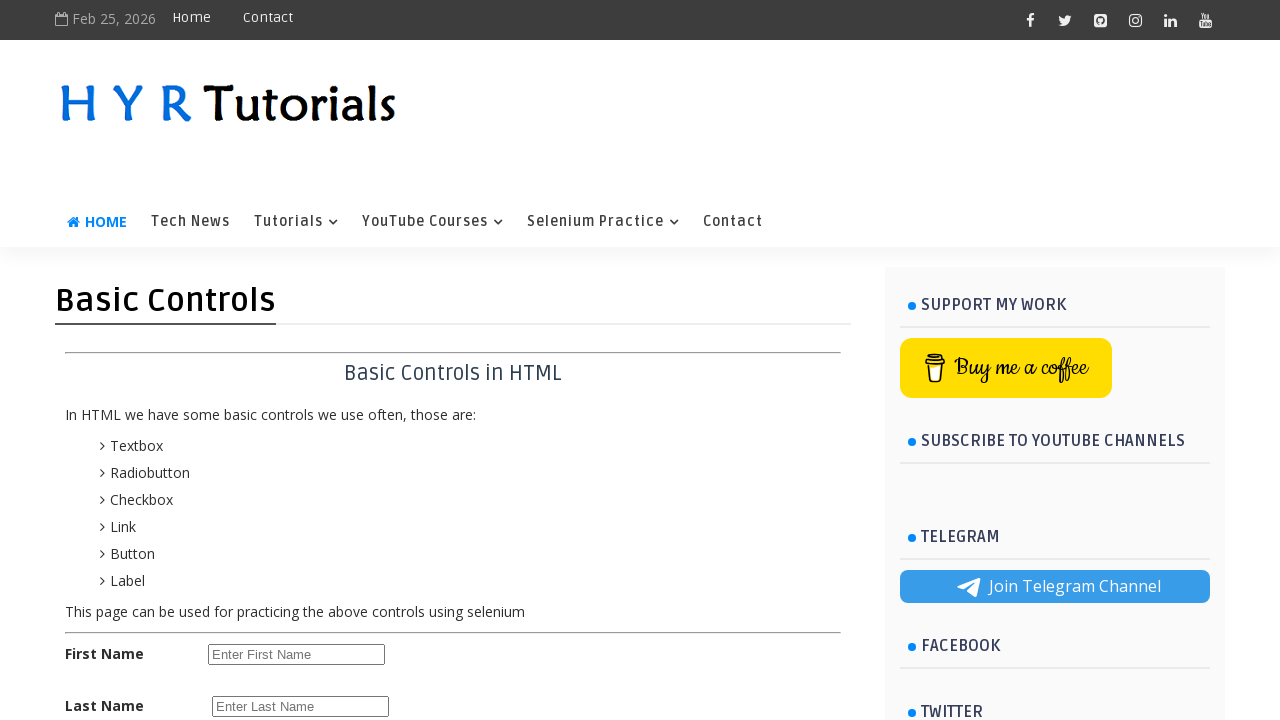

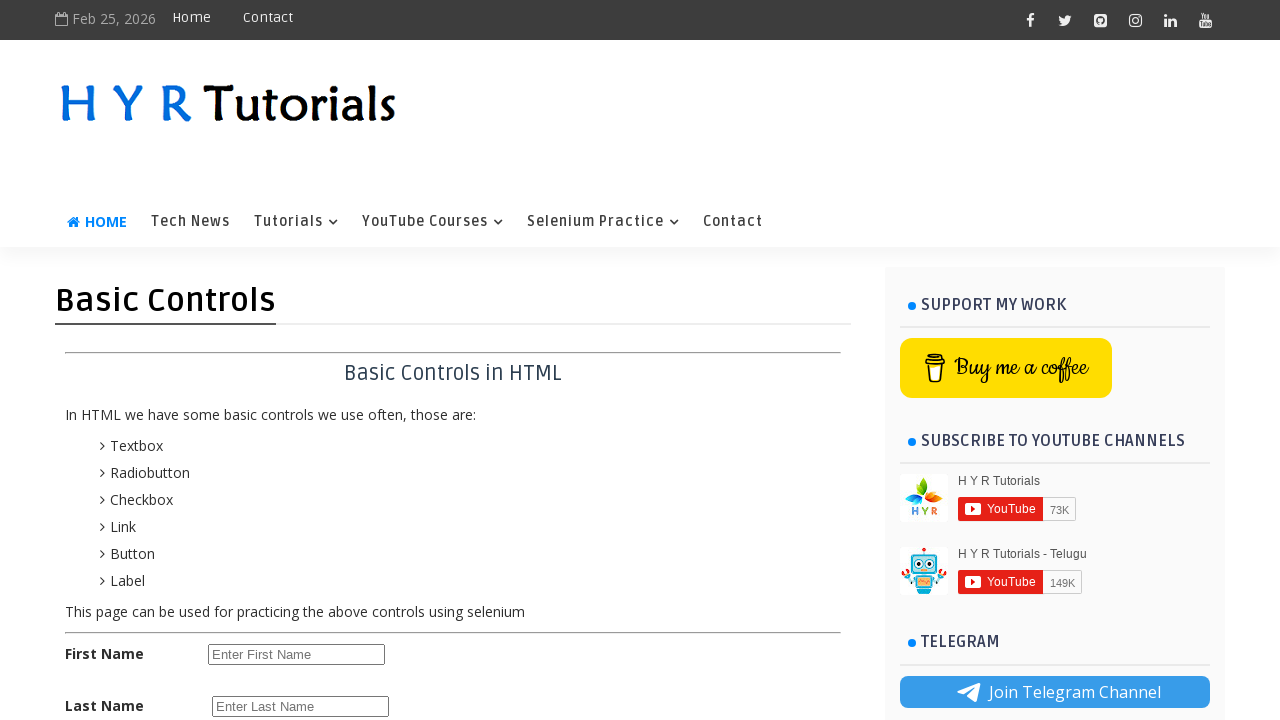